Tests scrolling functionality by scrolling down to a link element and then scrolling back up using keyboard keys

Starting URL: https://practice.cydeo.com/

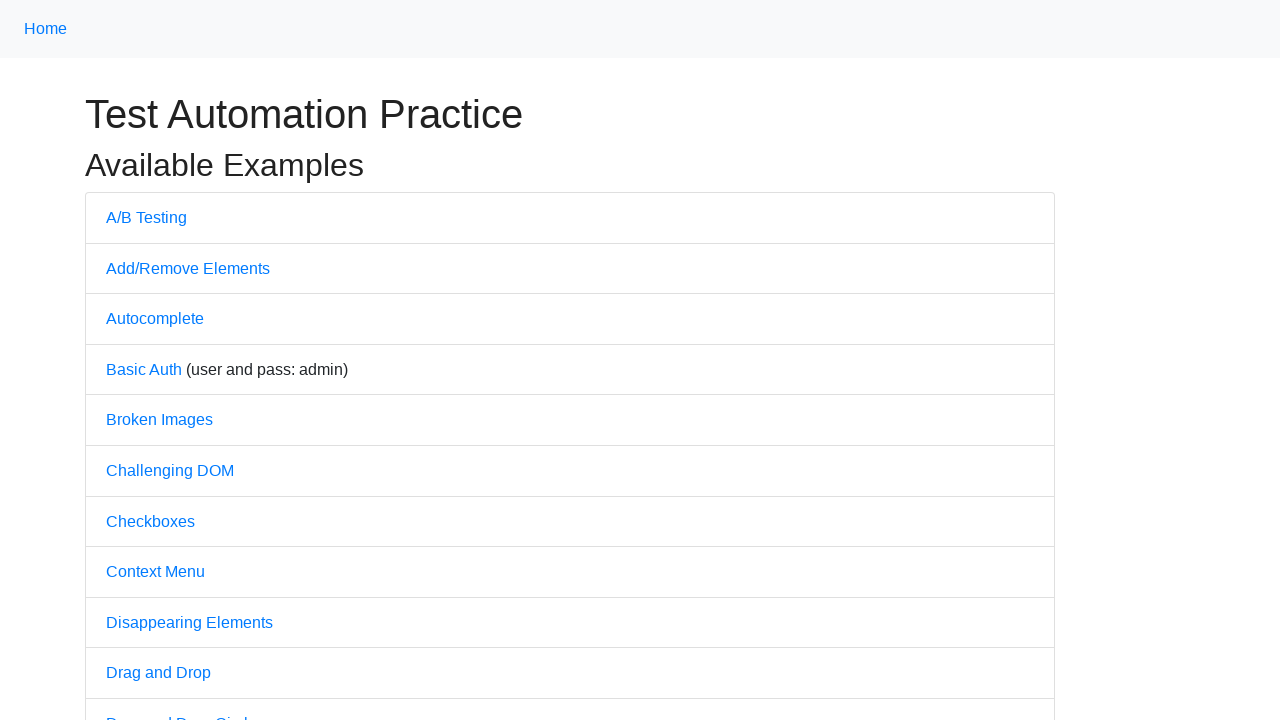

Located CYDEO link element
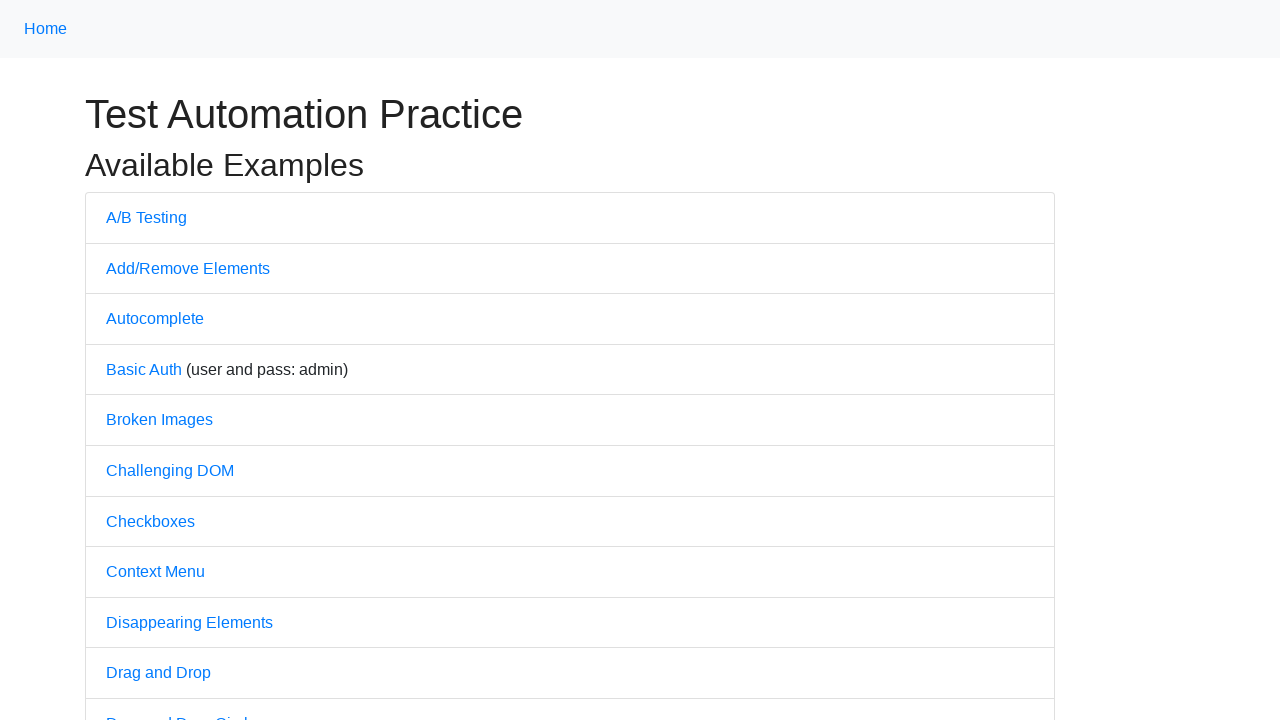

Scrolled down to CYDEO link at bottom of page
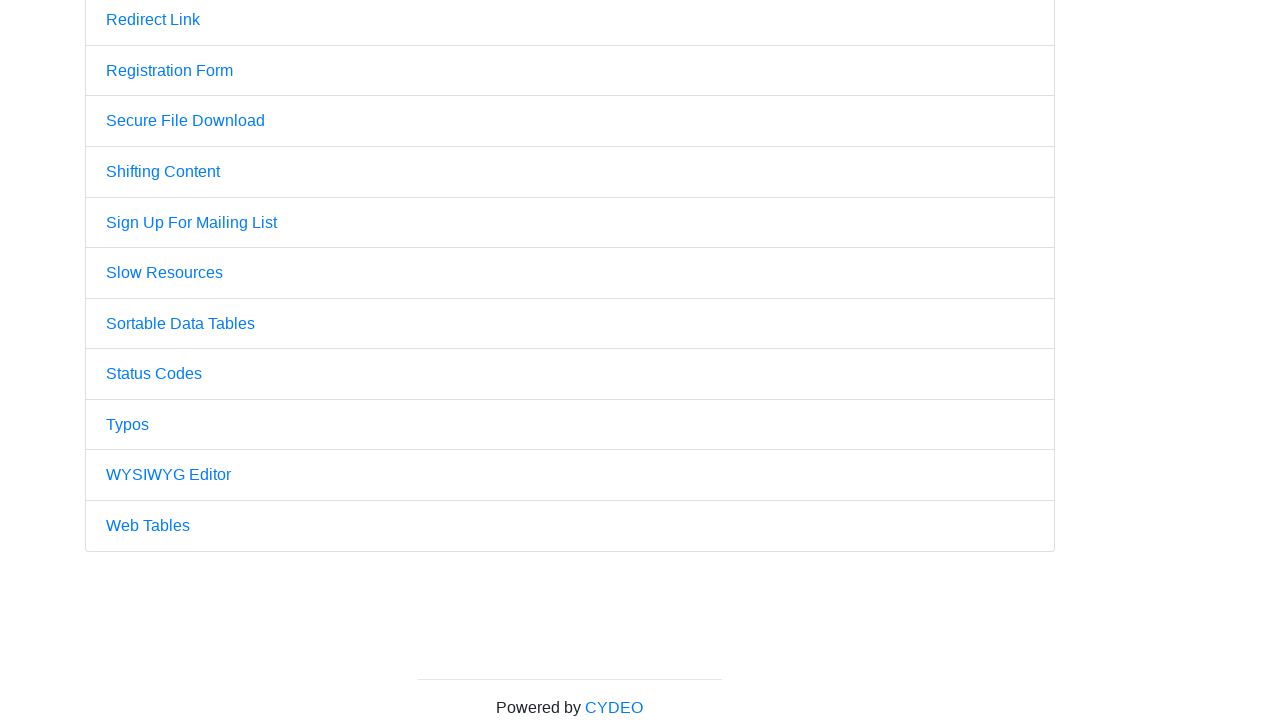

Pressed PageUp key to scroll up
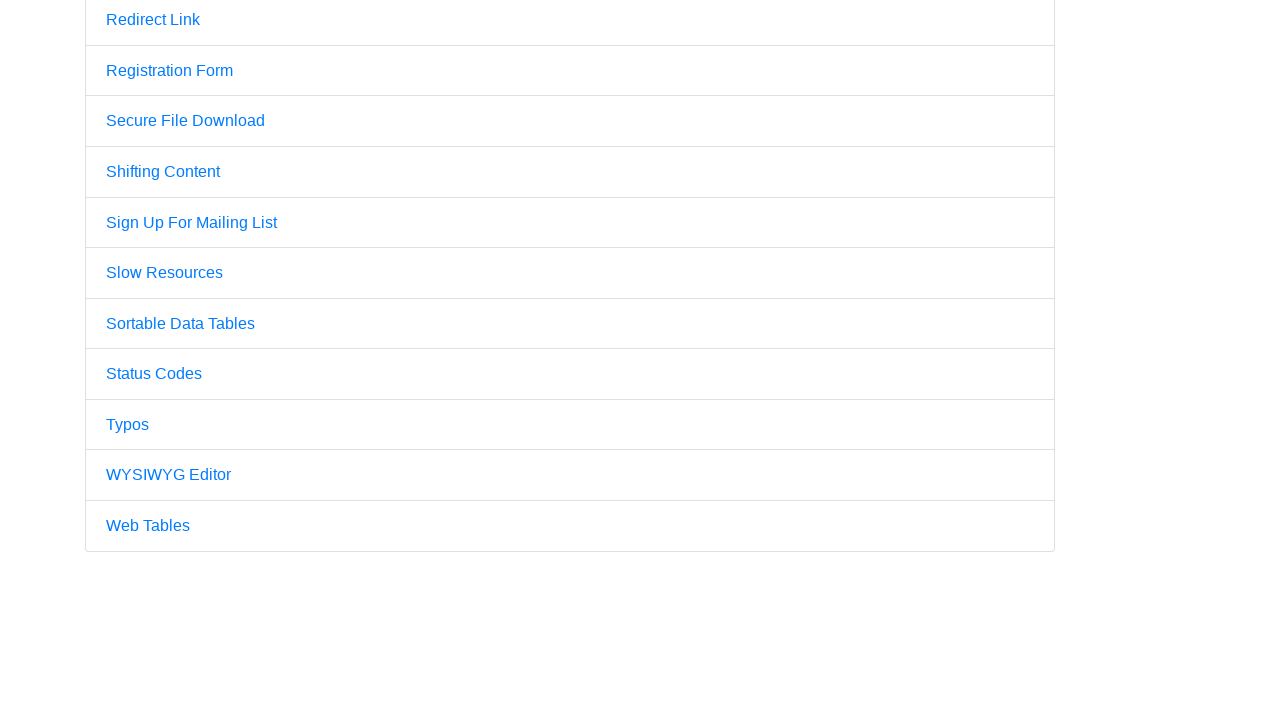

Pressed PageUp key again to scroll up further
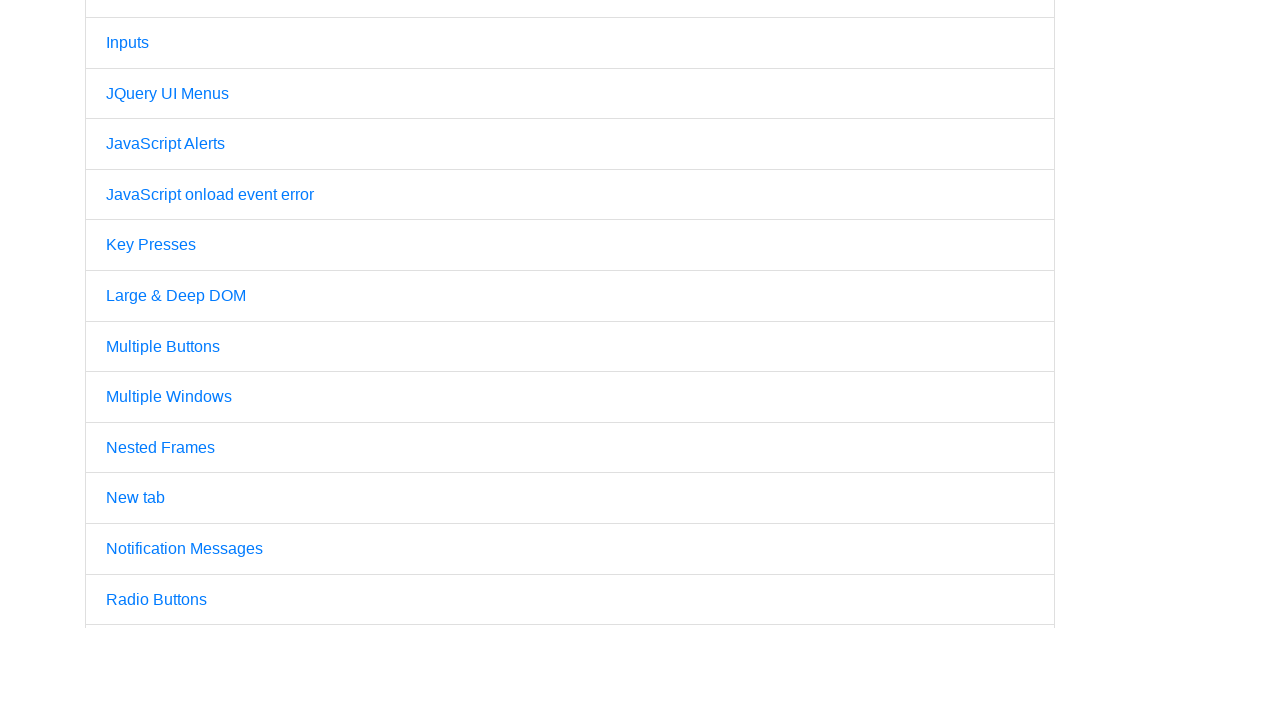

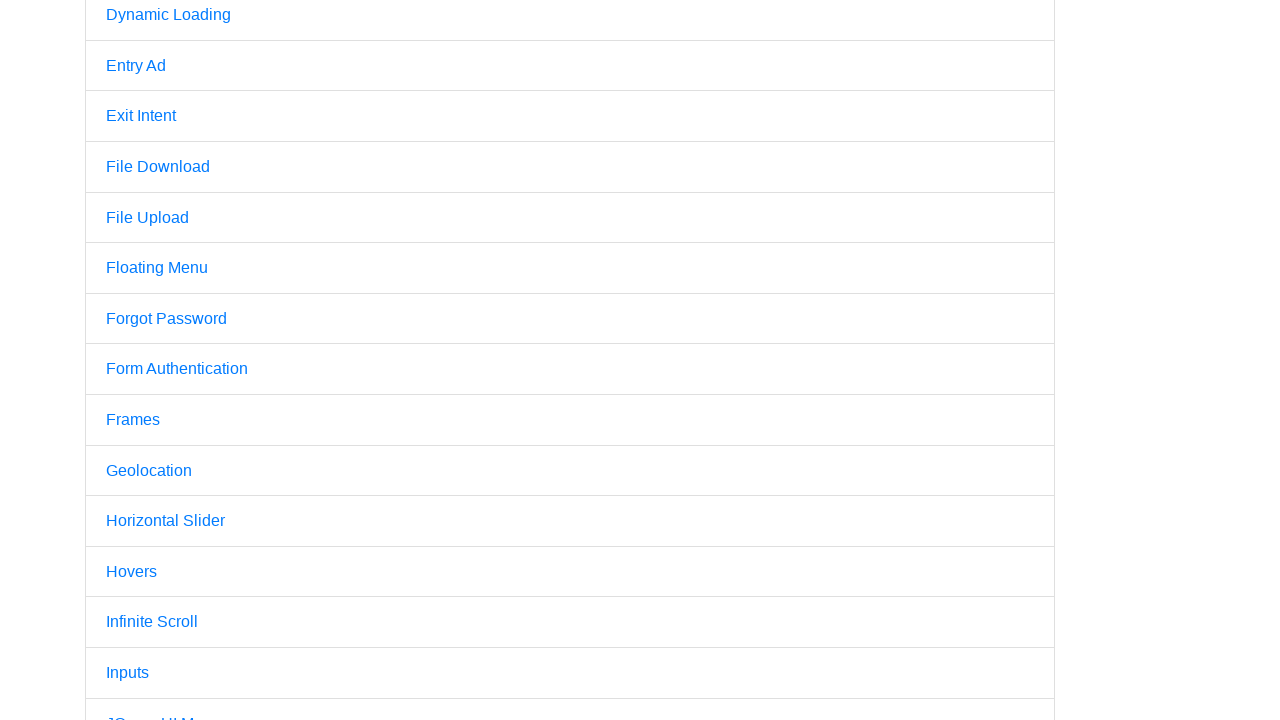